Navigates to Rahul Shetty Academy website and verifies the page loads by checking the title and URL are accessible.

Starting URL: https://rahulshettyacademy.com/

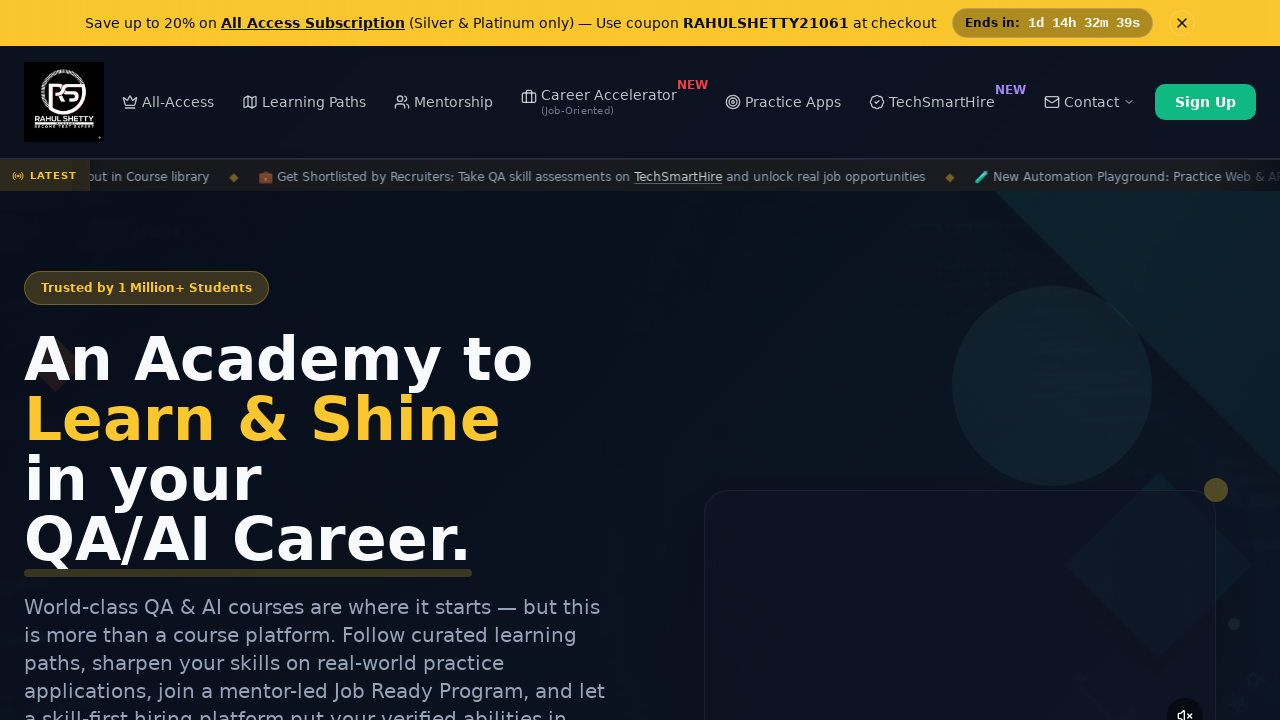

Waited for page to reach domcontentloaded state
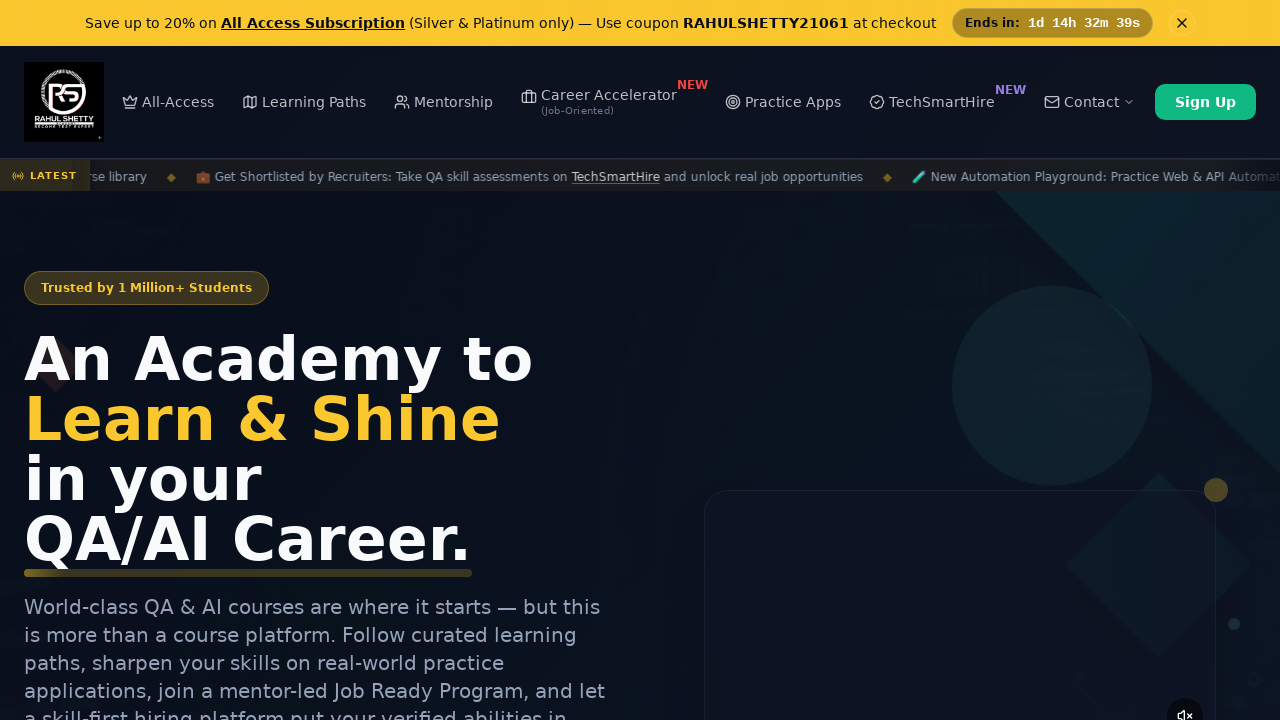

Retrieved page title: Rahul Shetty Academy | QA Automation, Playwright, AI Testing & Online Training
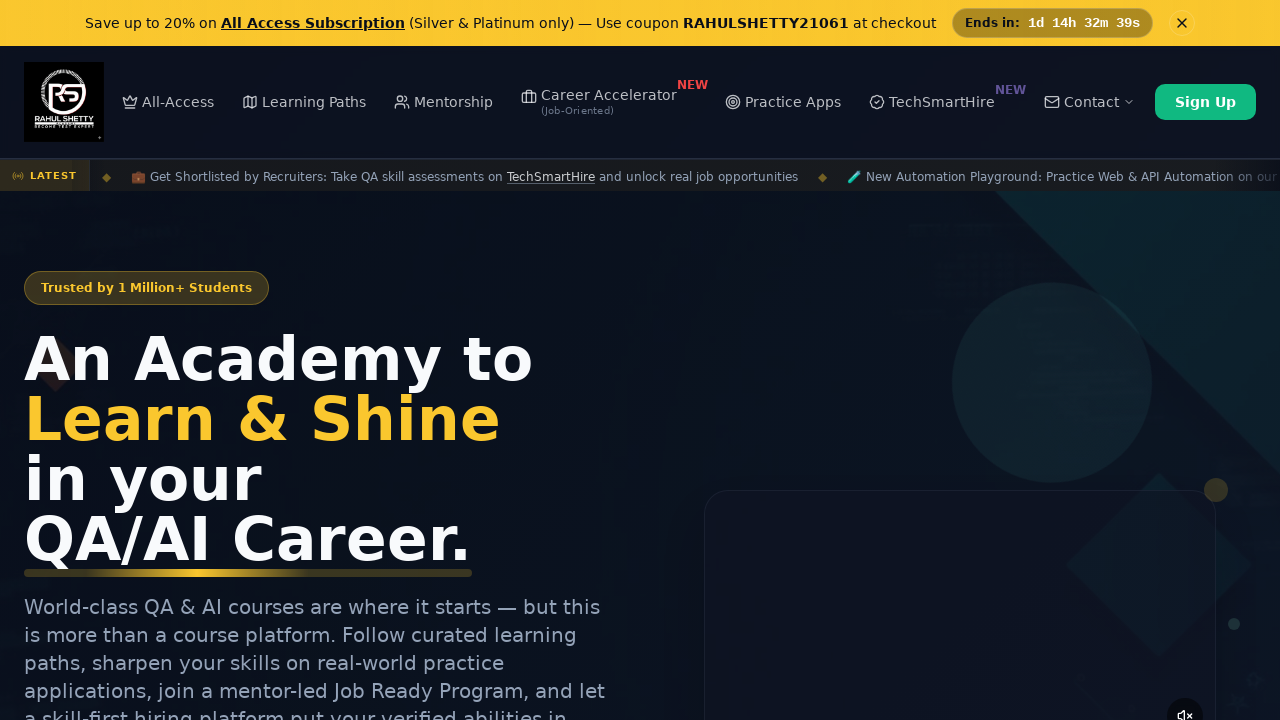

Retrieved current URL: https://rahulshettyacademy.com/
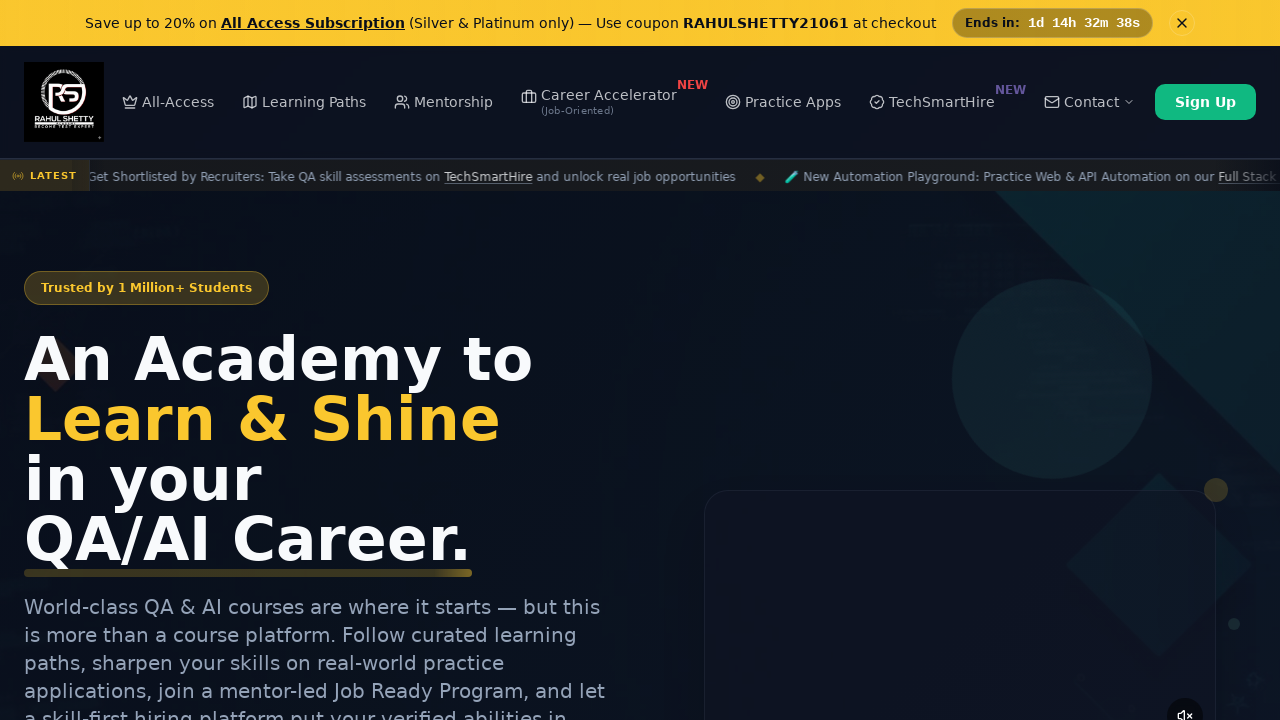

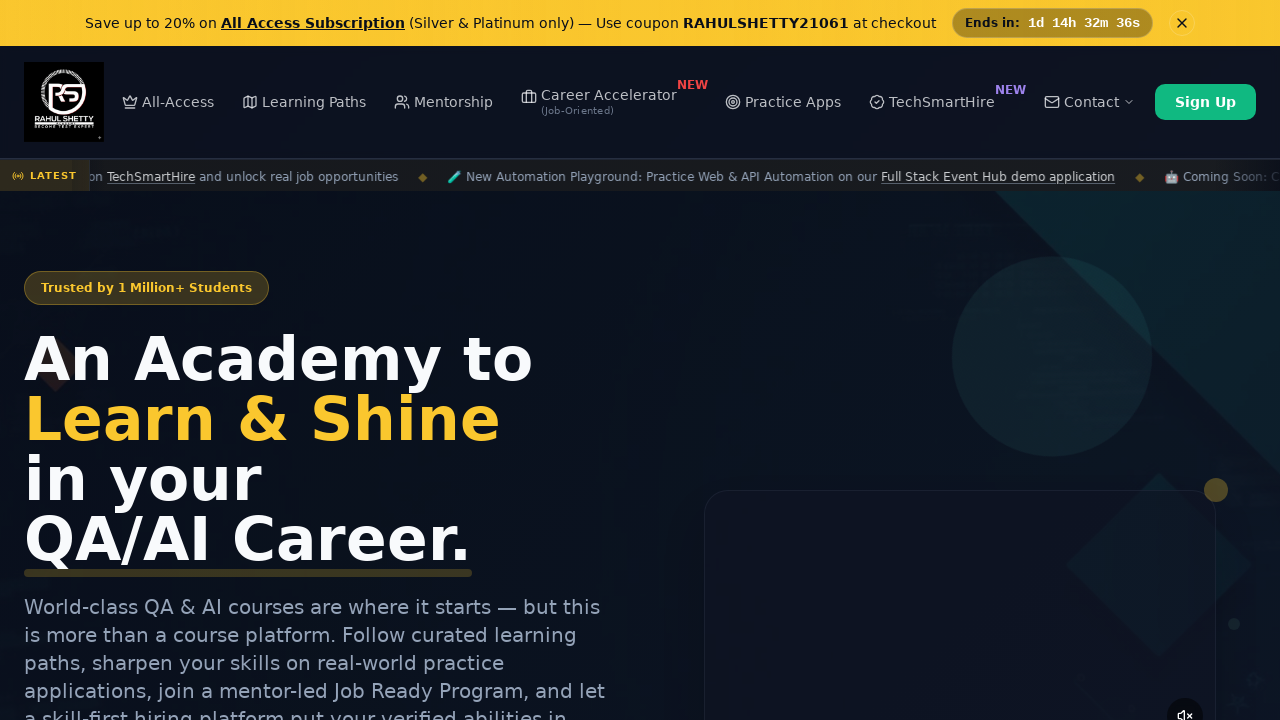